Tests different click types (double-click, right-click, and single click) on buttons and verifies the corresponding messages appear

Starting URL: https://demoqa.com/buttons

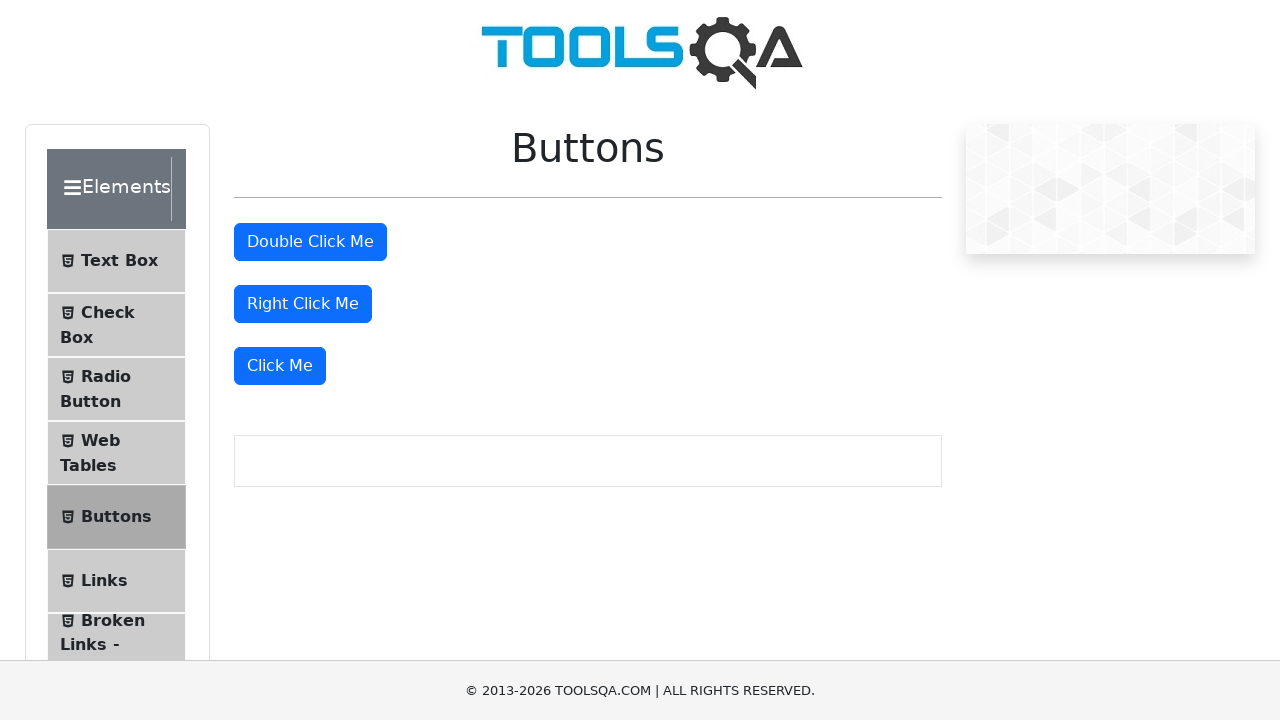

Double-clicked the double click button at (310, 242) on button#doubleClickBtn
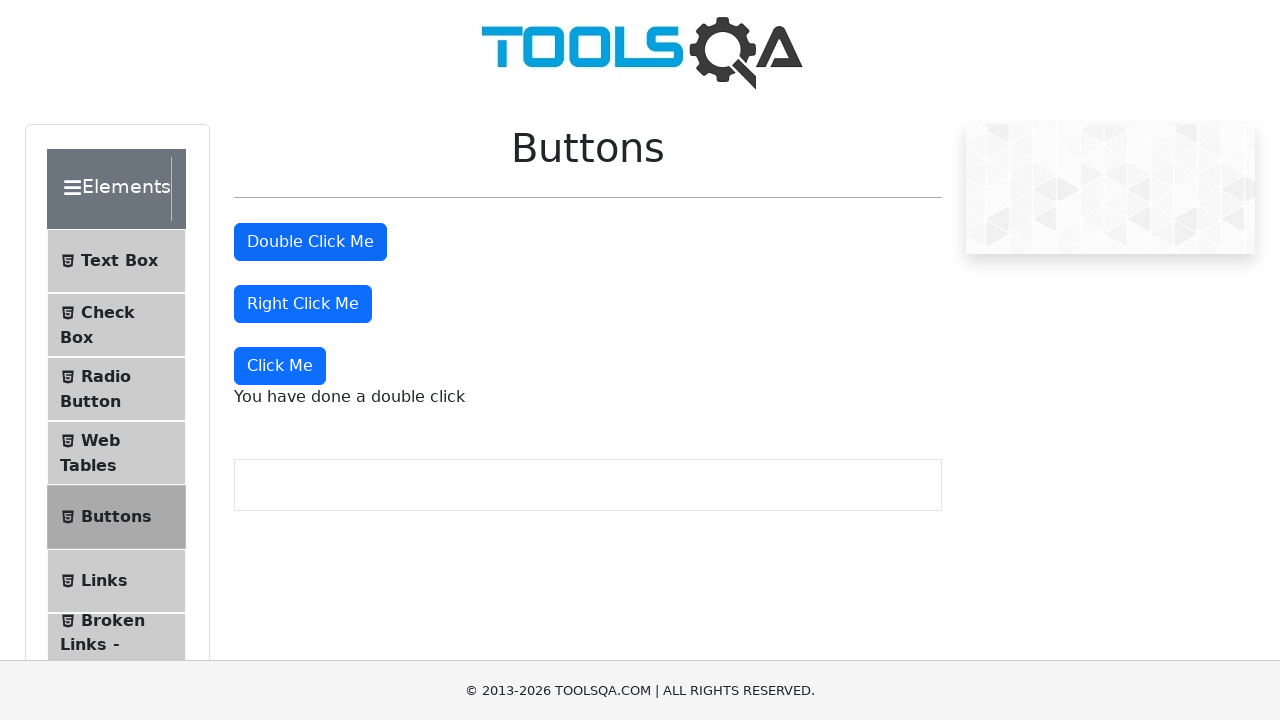

Right-clicked the right click button at (303, 304) on button#rightClickBtn
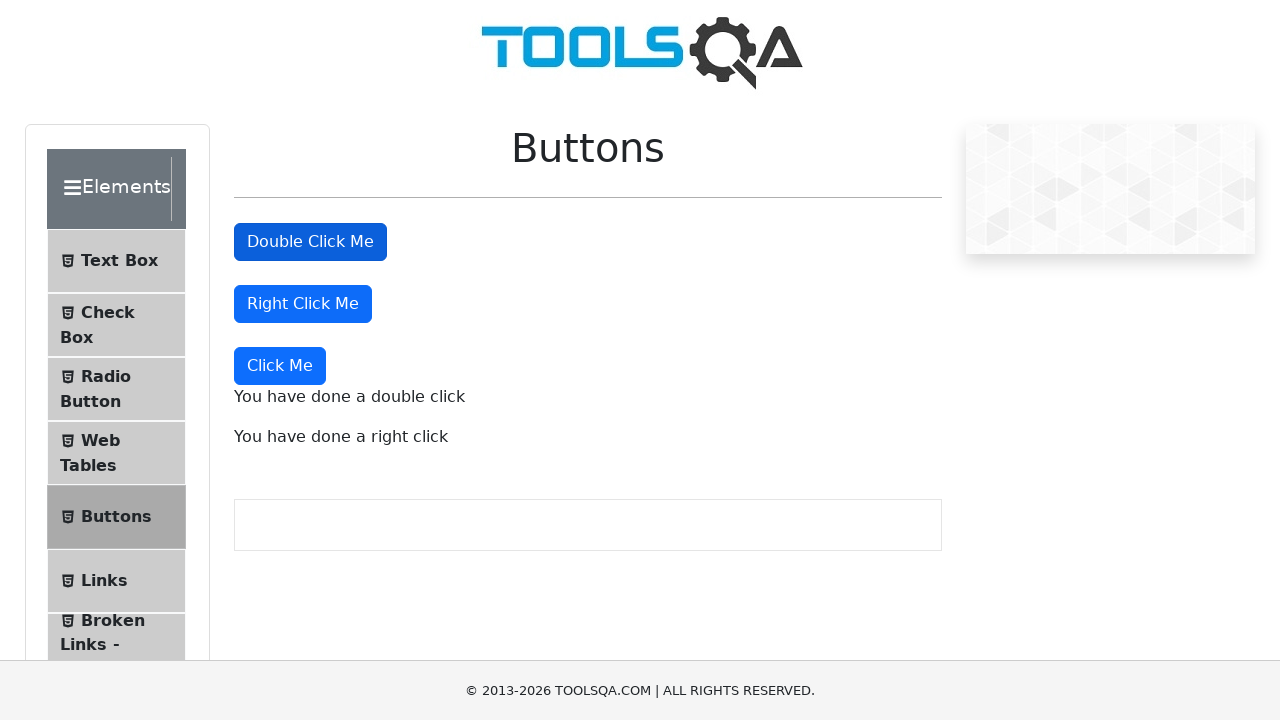

Single-clicked the 'Click Me' button at (280, 366) on xpath=//button[text()='Click Me']
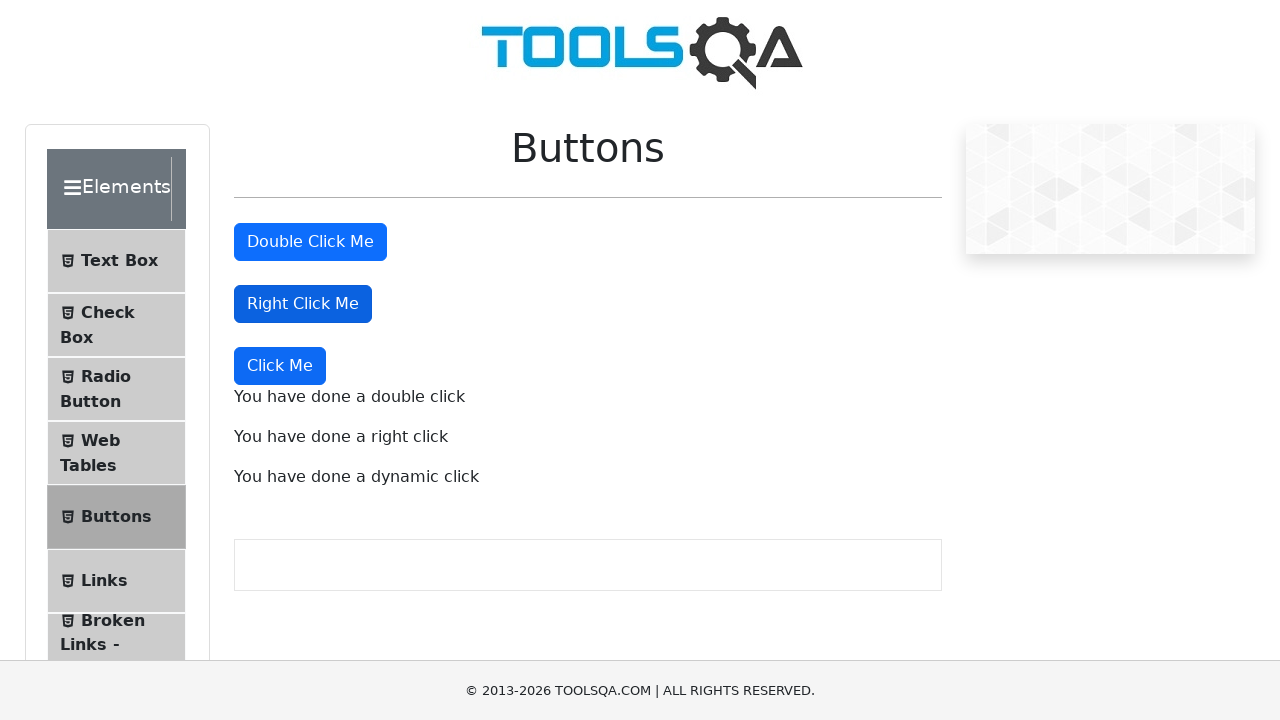

Double-click message appeared
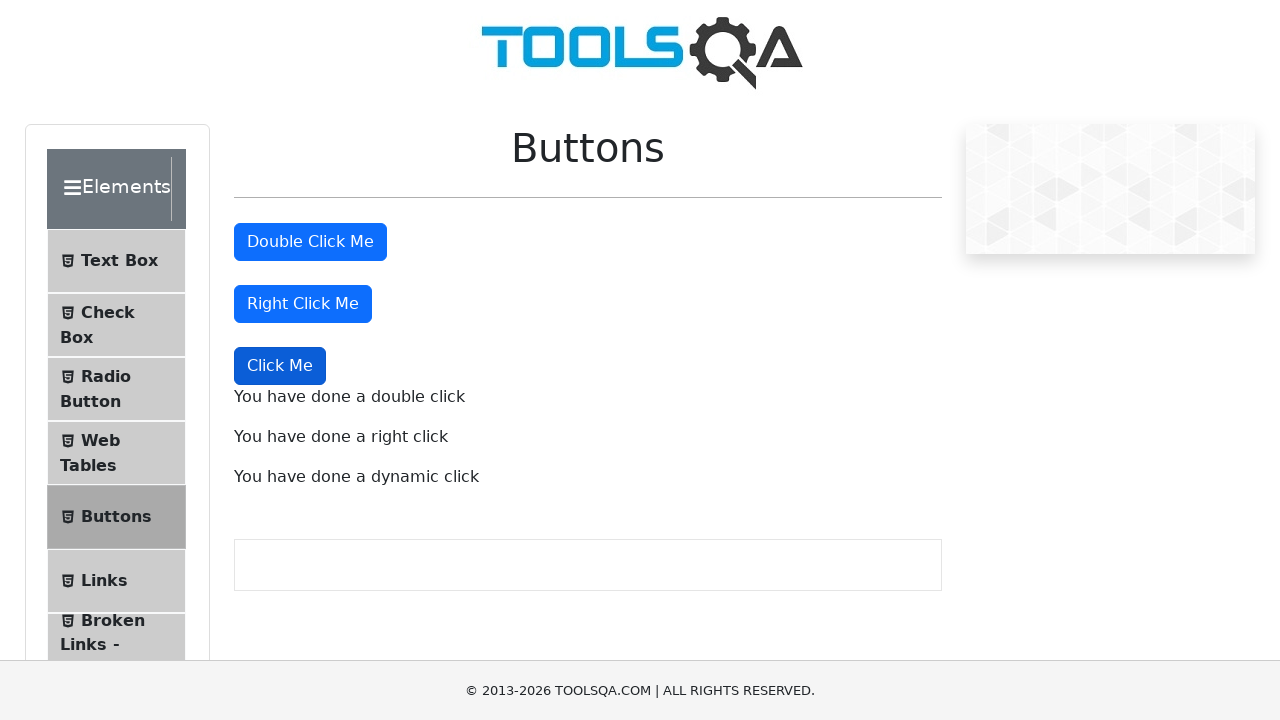

Right-click message appeared
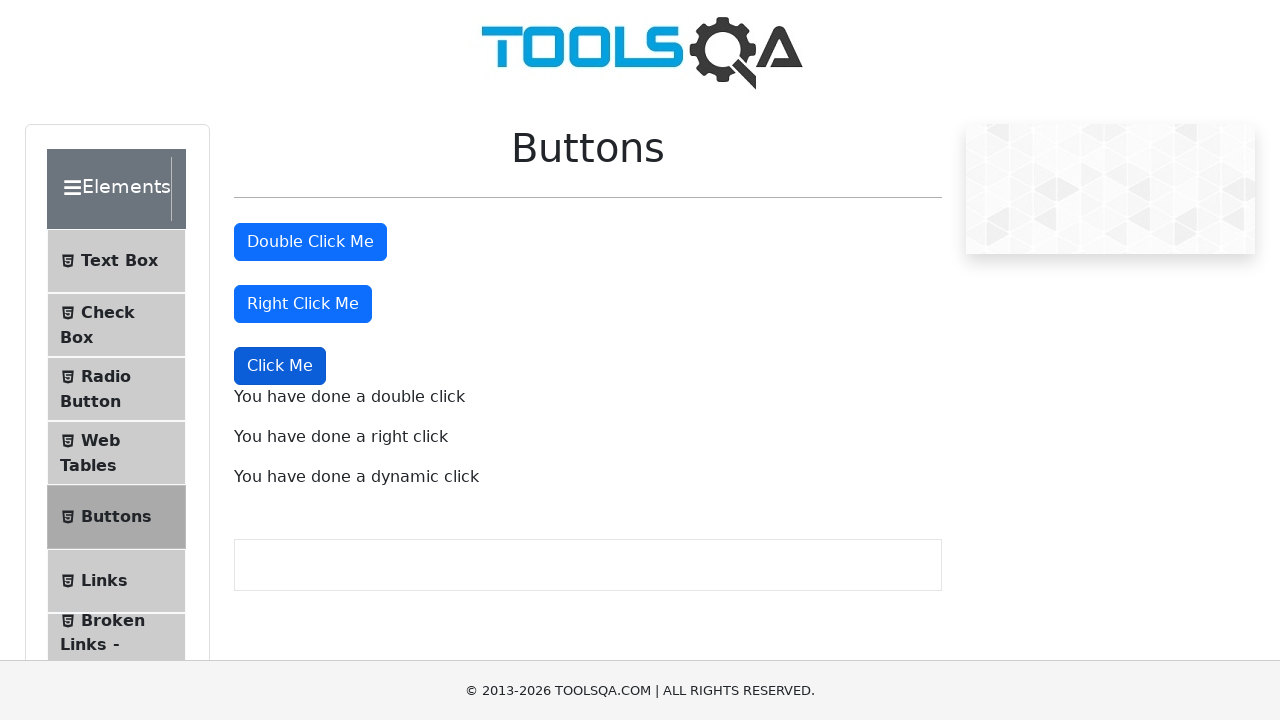

Dynamic click message appeared
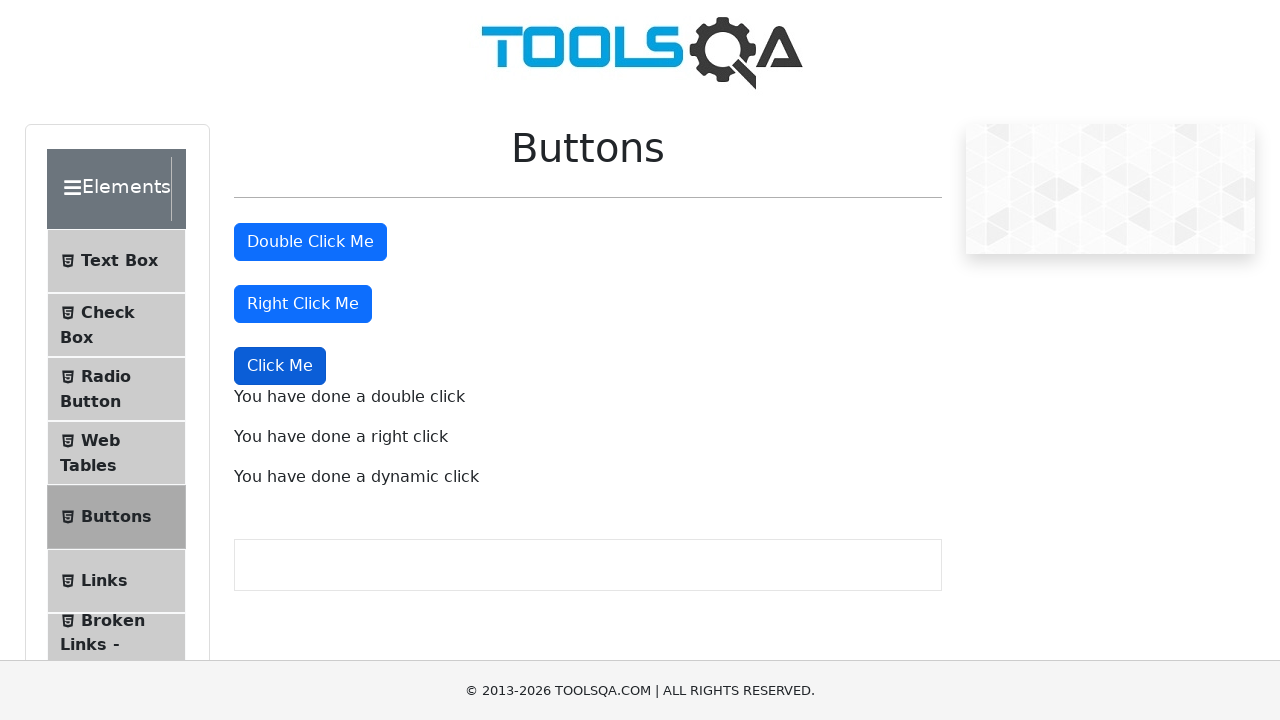

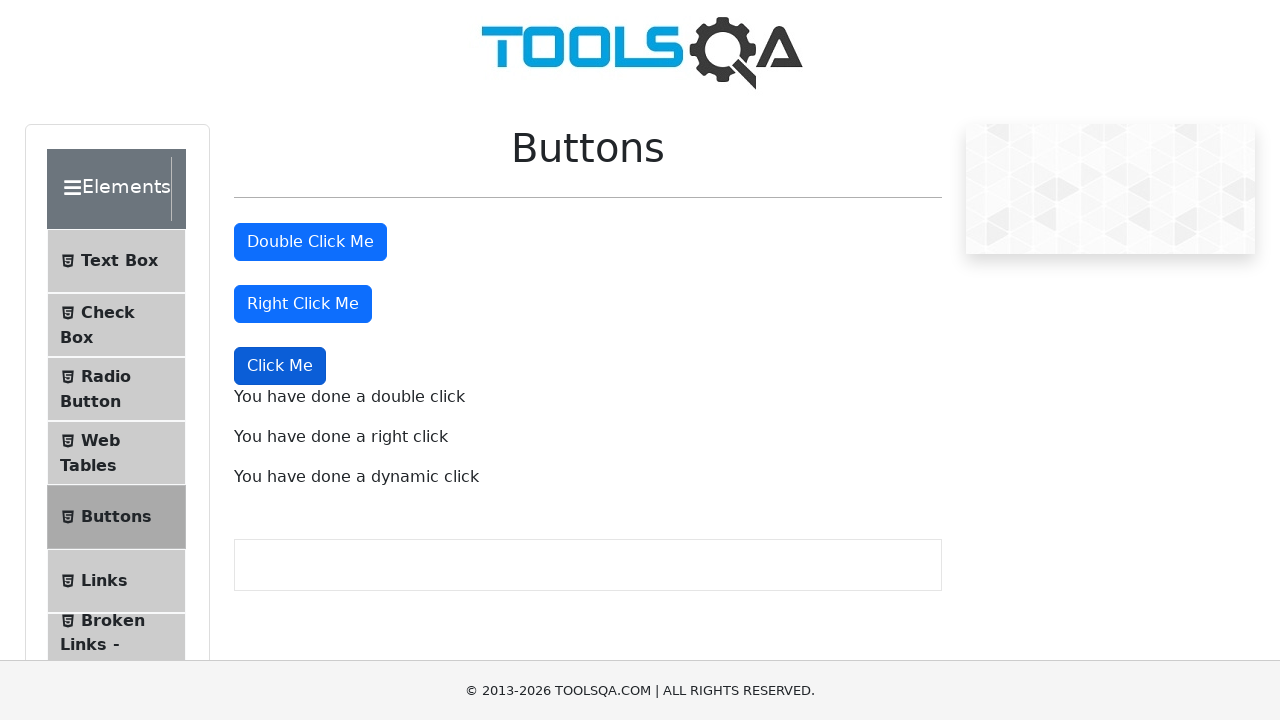